Verifies that the page title is correct after navigating to login page

Starting URL: https://the-internet.herokuapp.com/

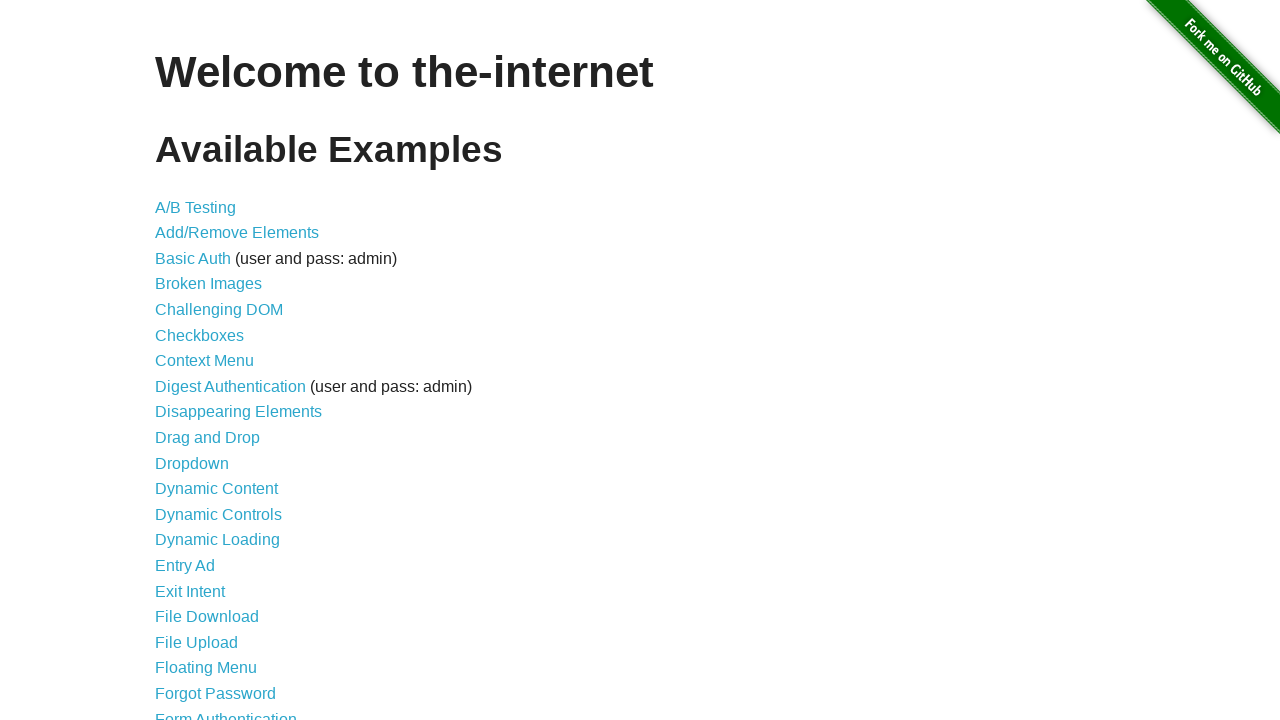

Clicked on Form Authentication link at (226, 712) on xpath=//a[@href='/login']
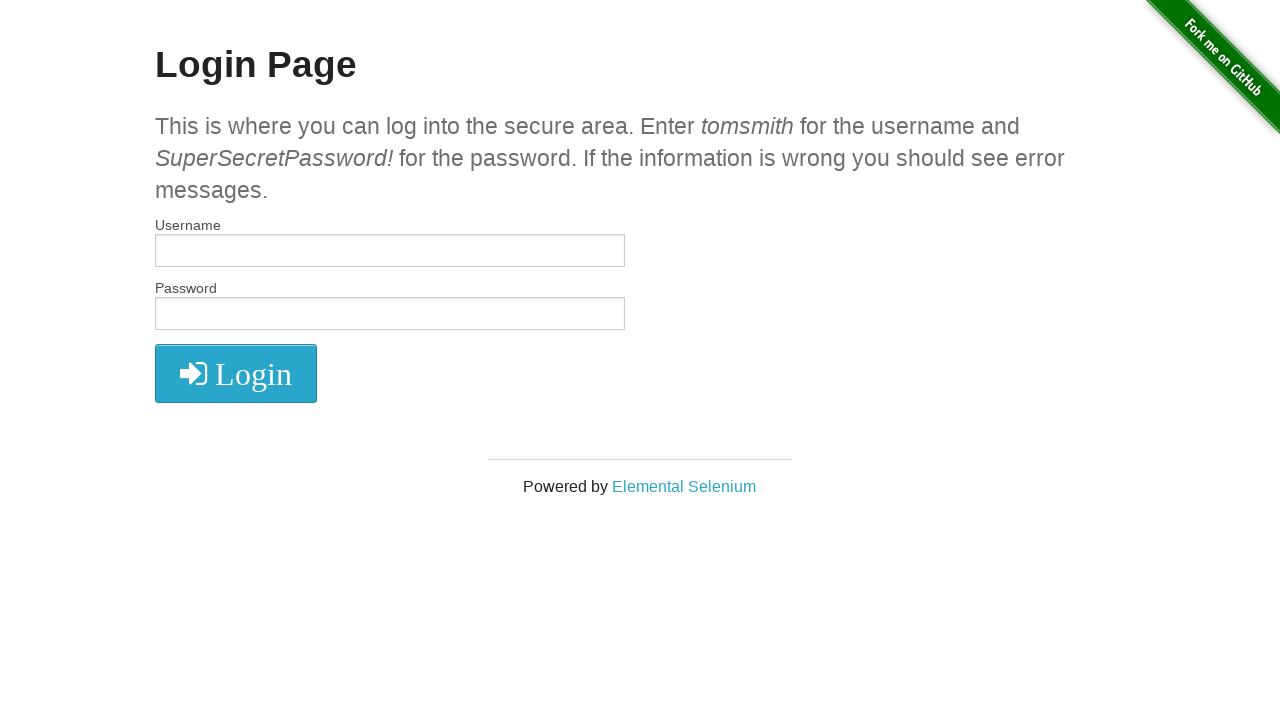

Verified page title is 'The Internet'
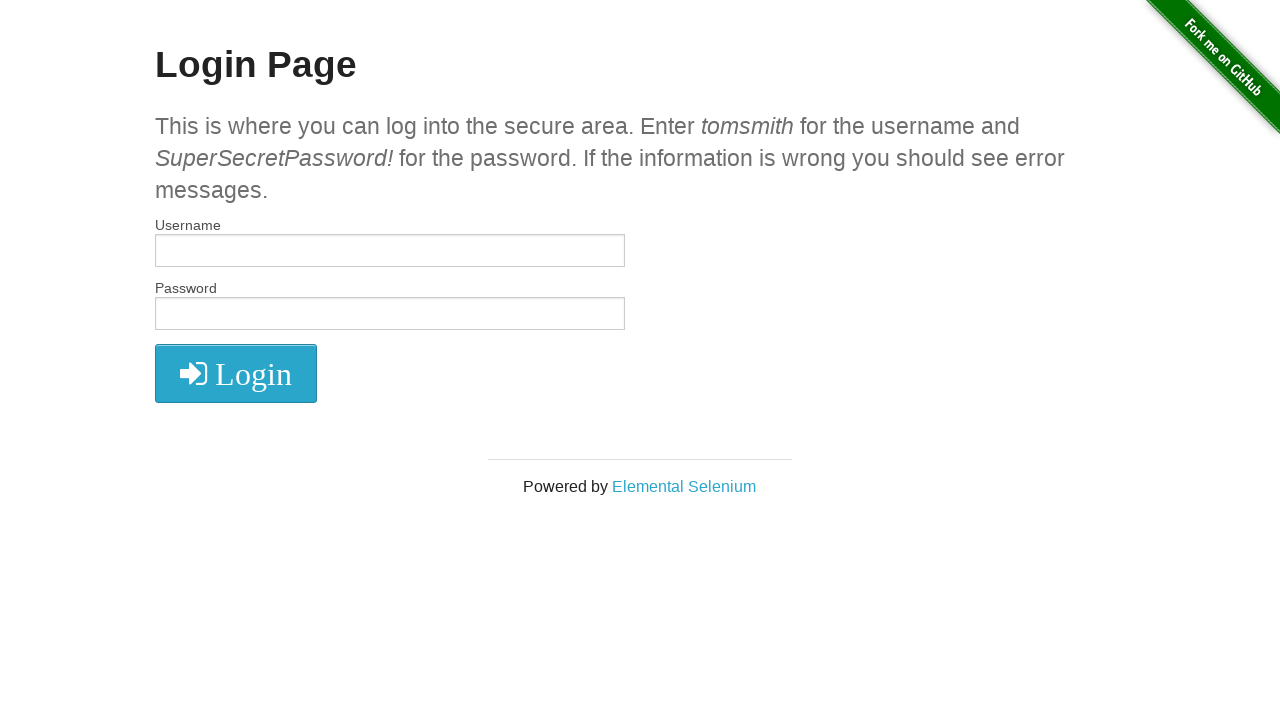

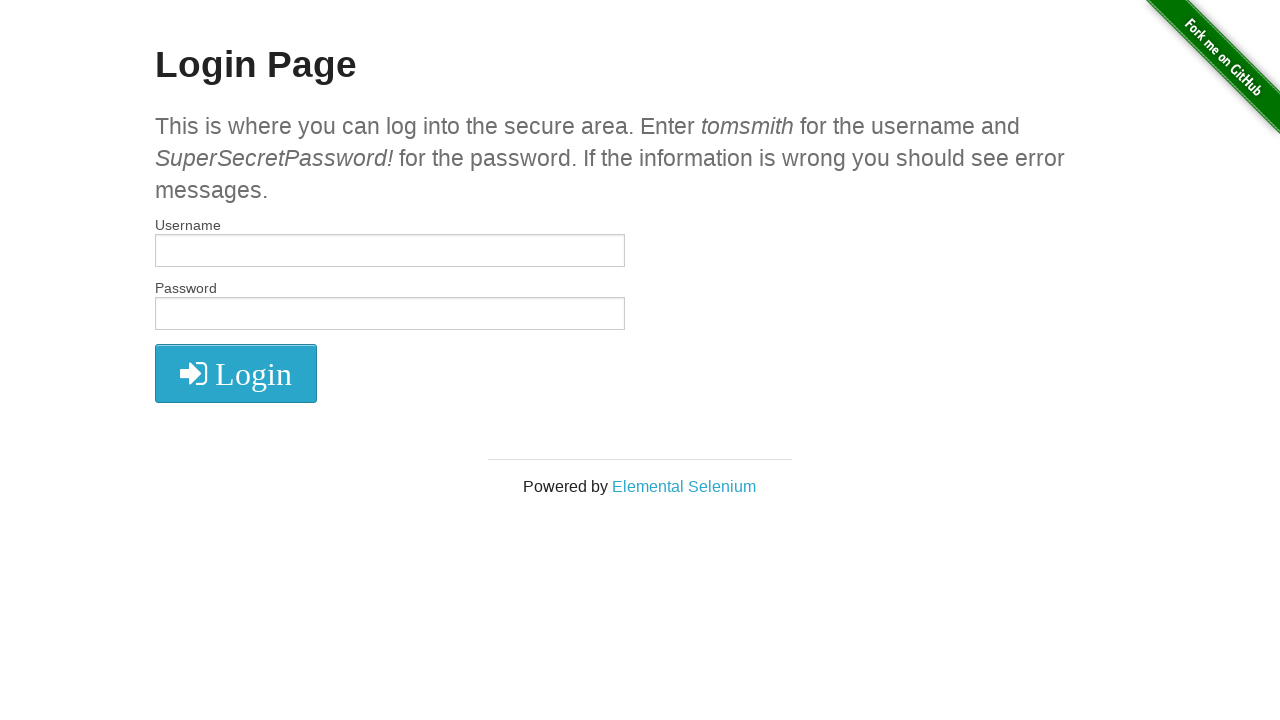